Tests infinite scroll functionality by scrolling down the page multiple times and verifying that new content loads after each scroll

Starting URL: https://bonigarcia.dev/selenium-webdriver-java/infinite-scroll.html

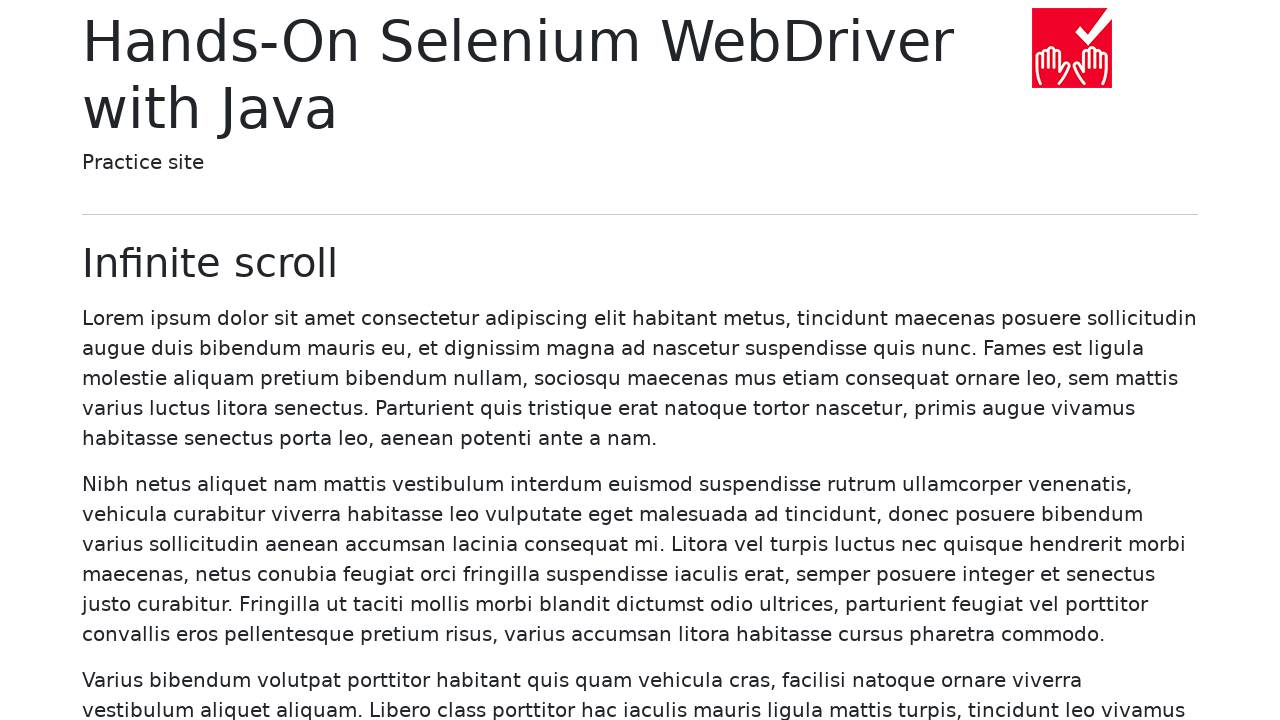

Waited for initial paragraph content to load
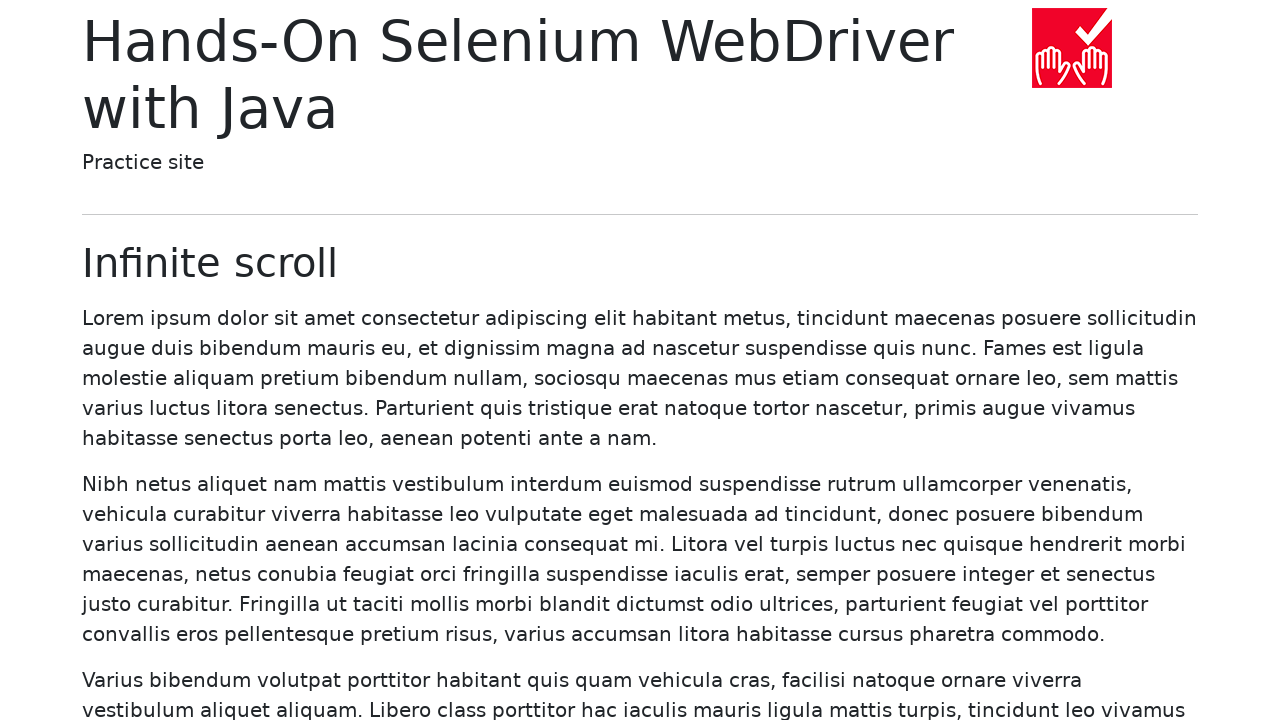

Retrieved initial paragraph count: 20
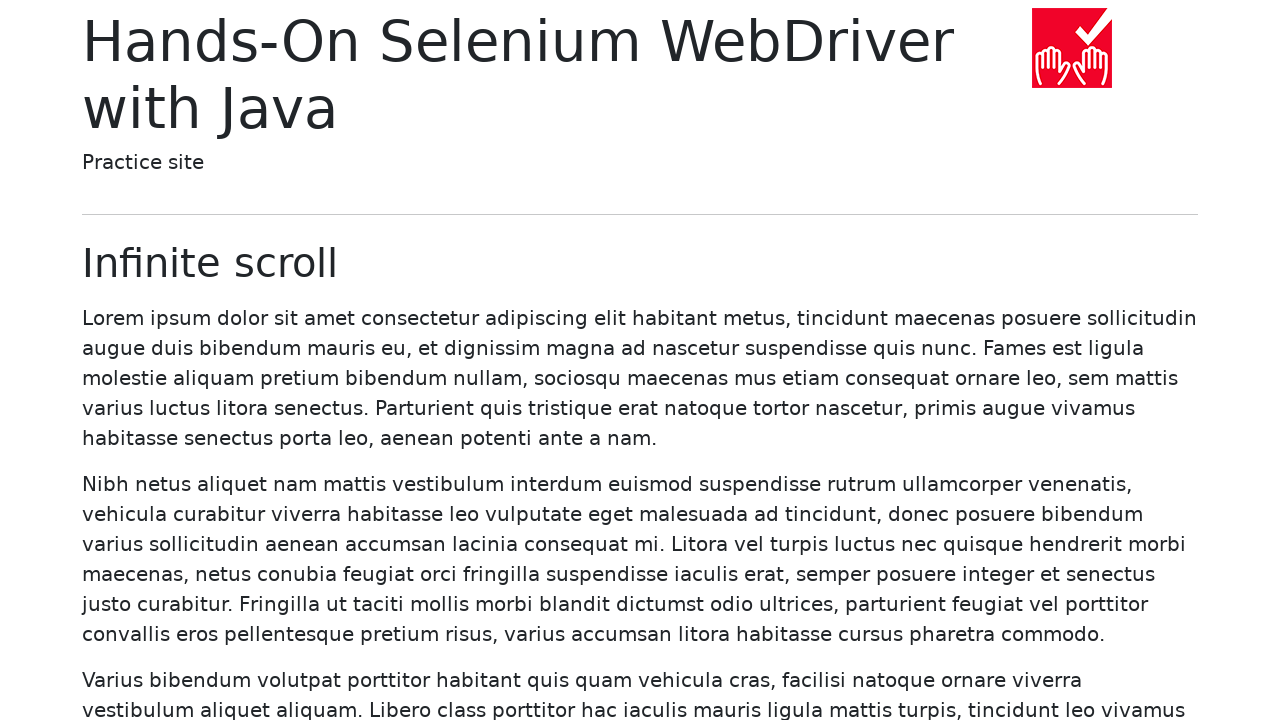

Scrolled to bottom of page
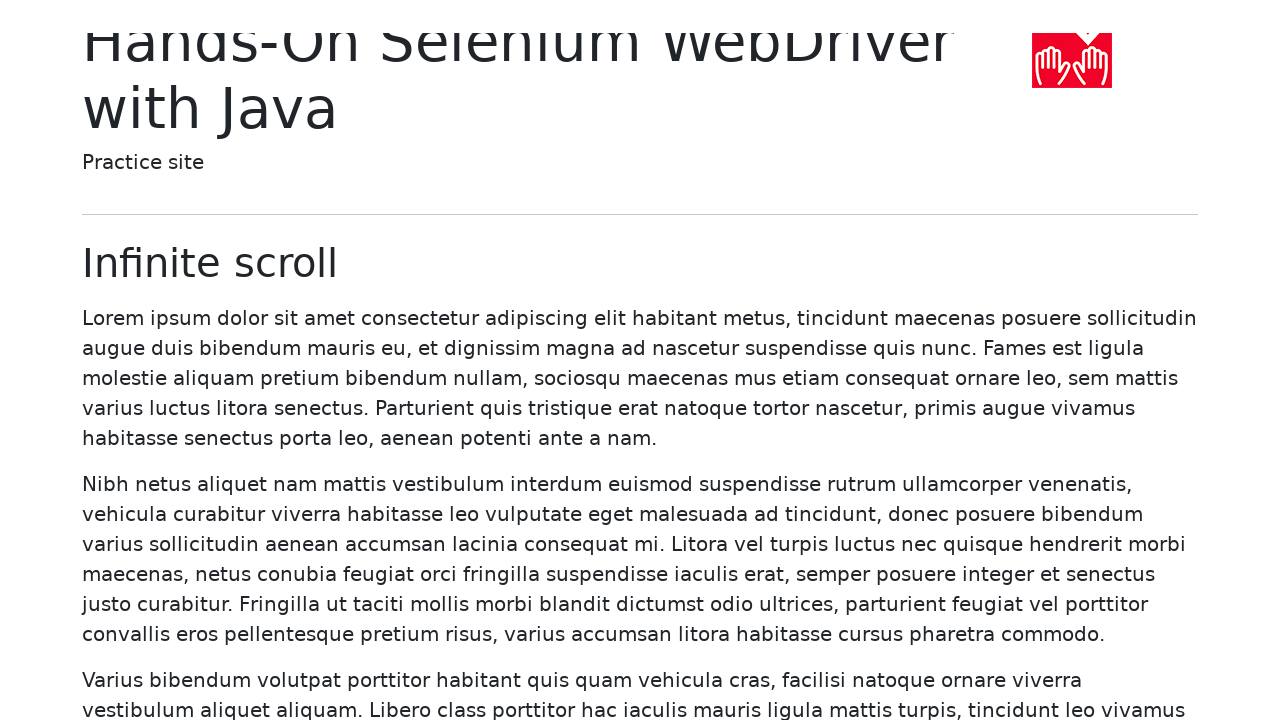

Verified new content loaded - paragraph count increased beyond 20
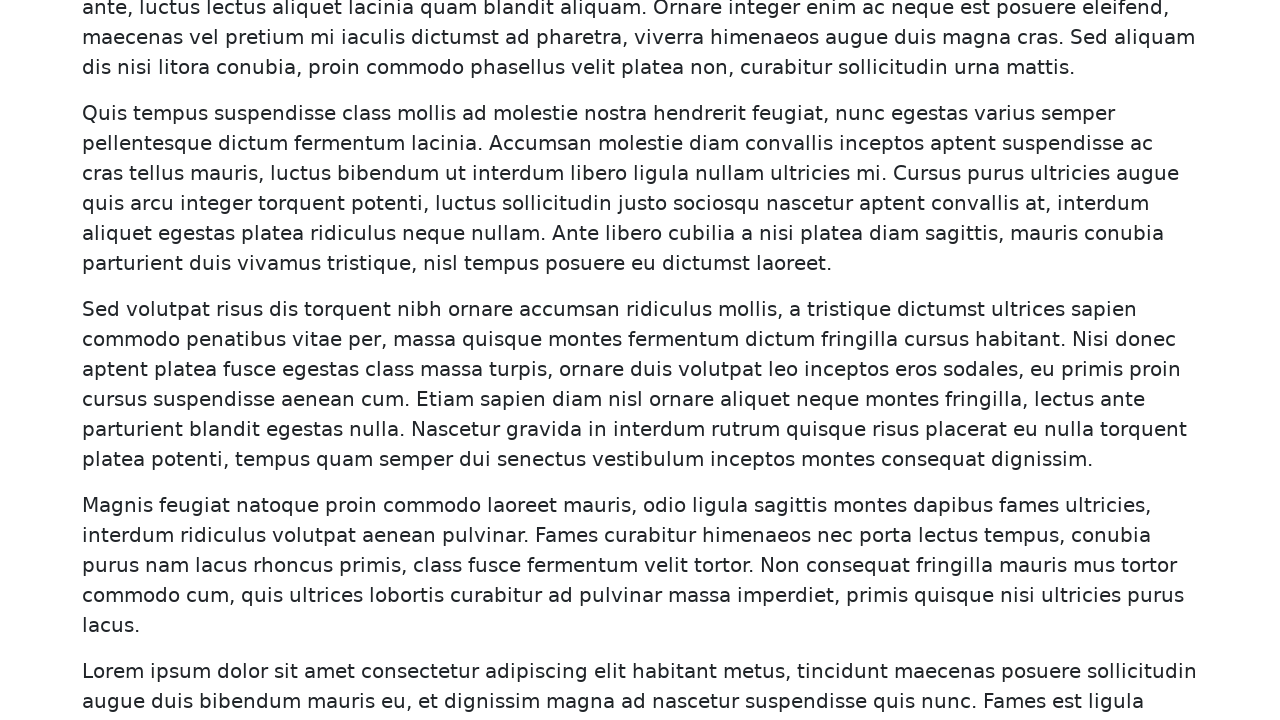

Retrieved initial paragraph count: 60
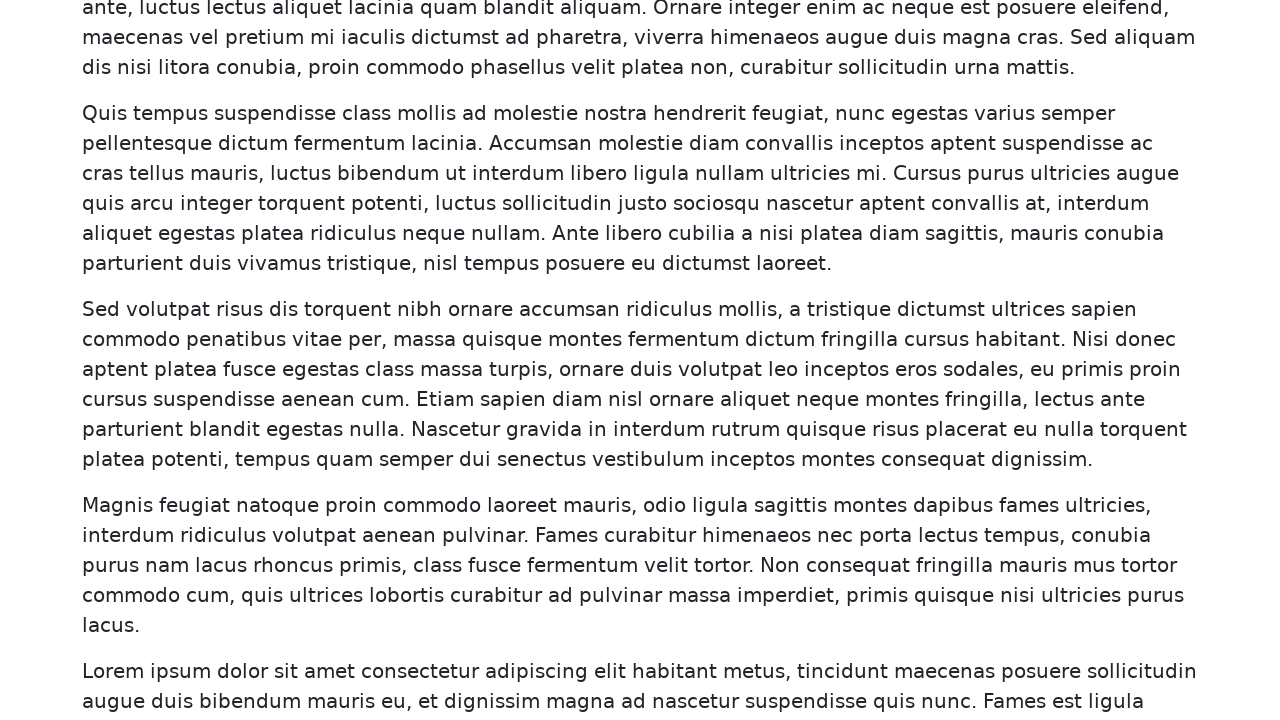

Scrolled to bottom of page
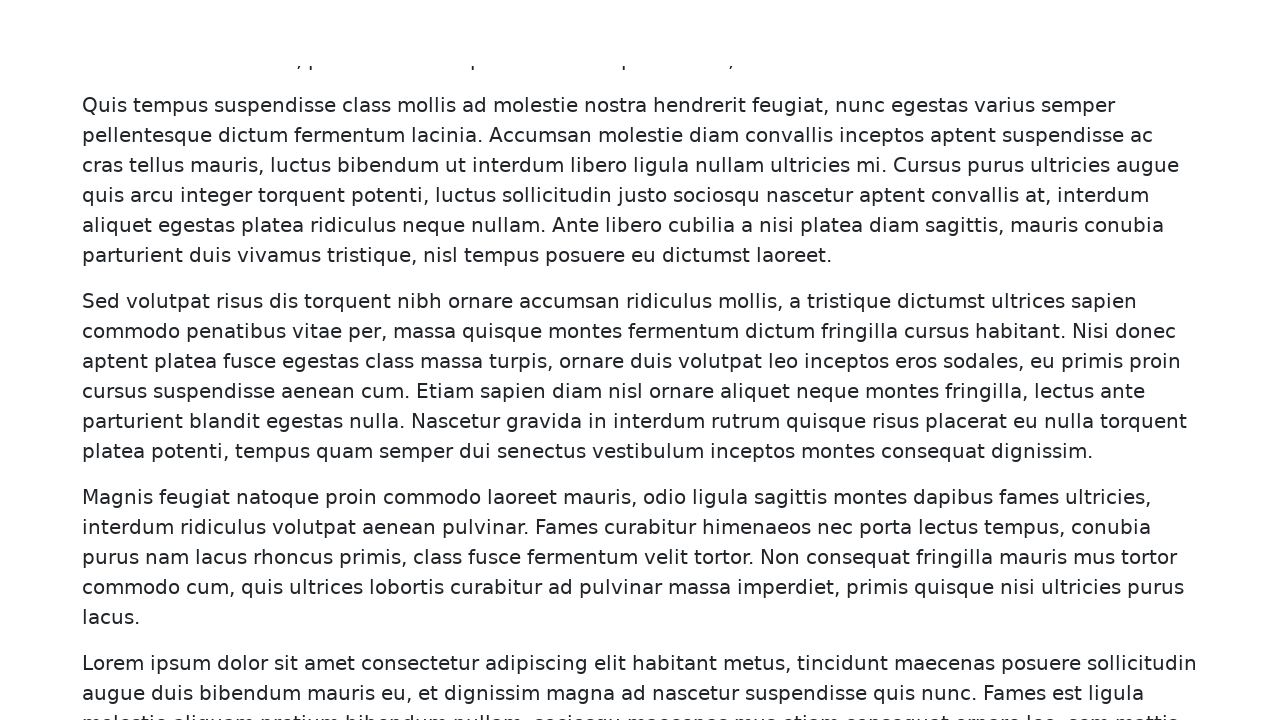

Verified new content loaded - paragraph count increased beyond 60
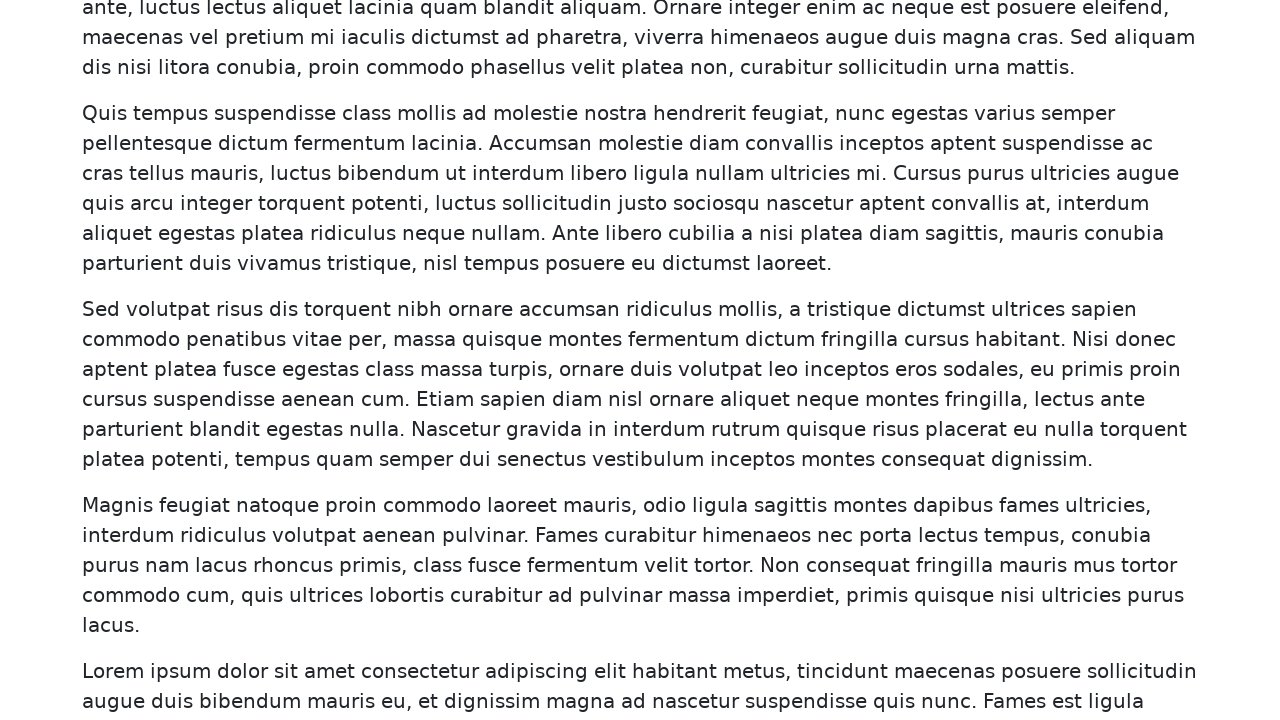

Retrieved initial paragraph count: 100
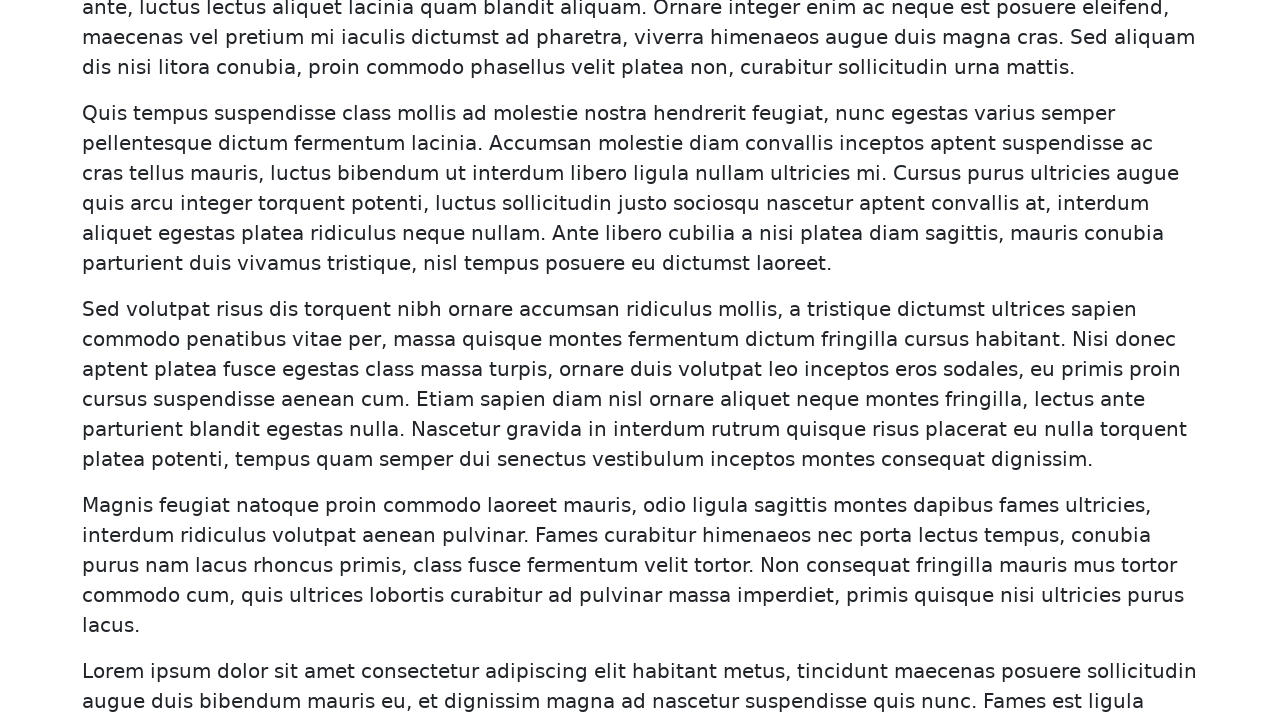

Scrolled to bottom of page
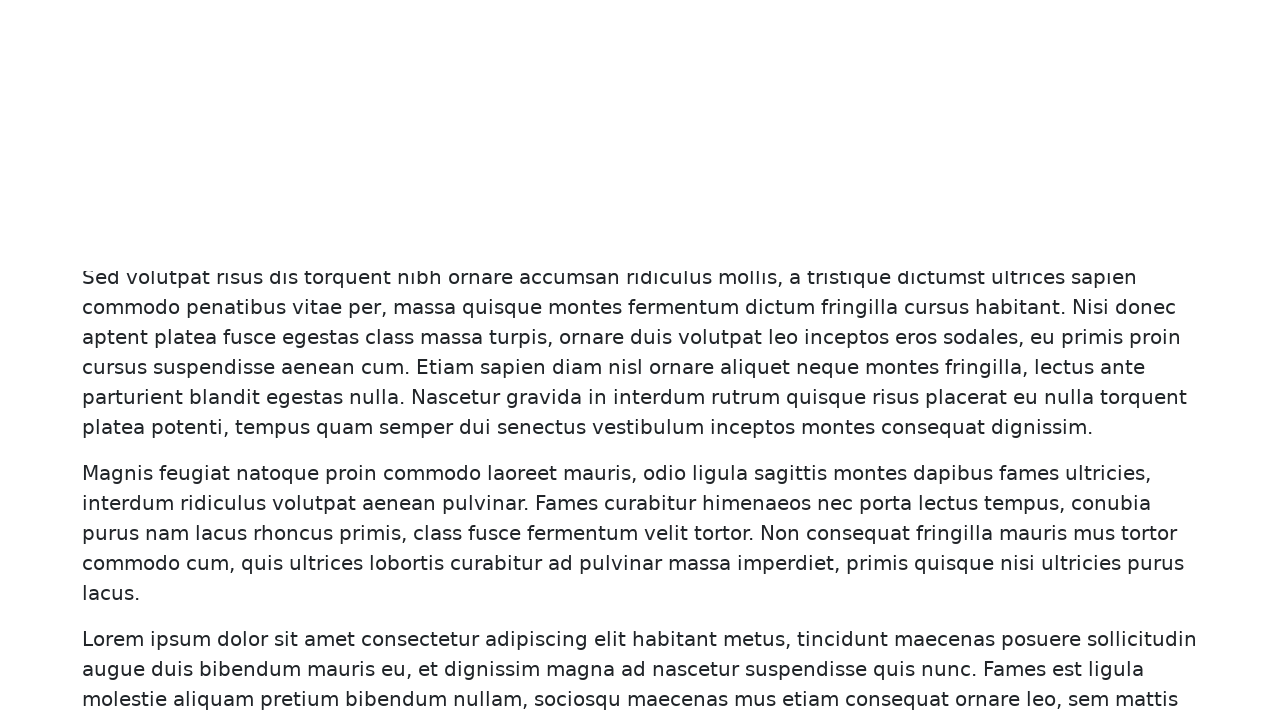

Verified new content loaded - paragraph count increased beyond 100
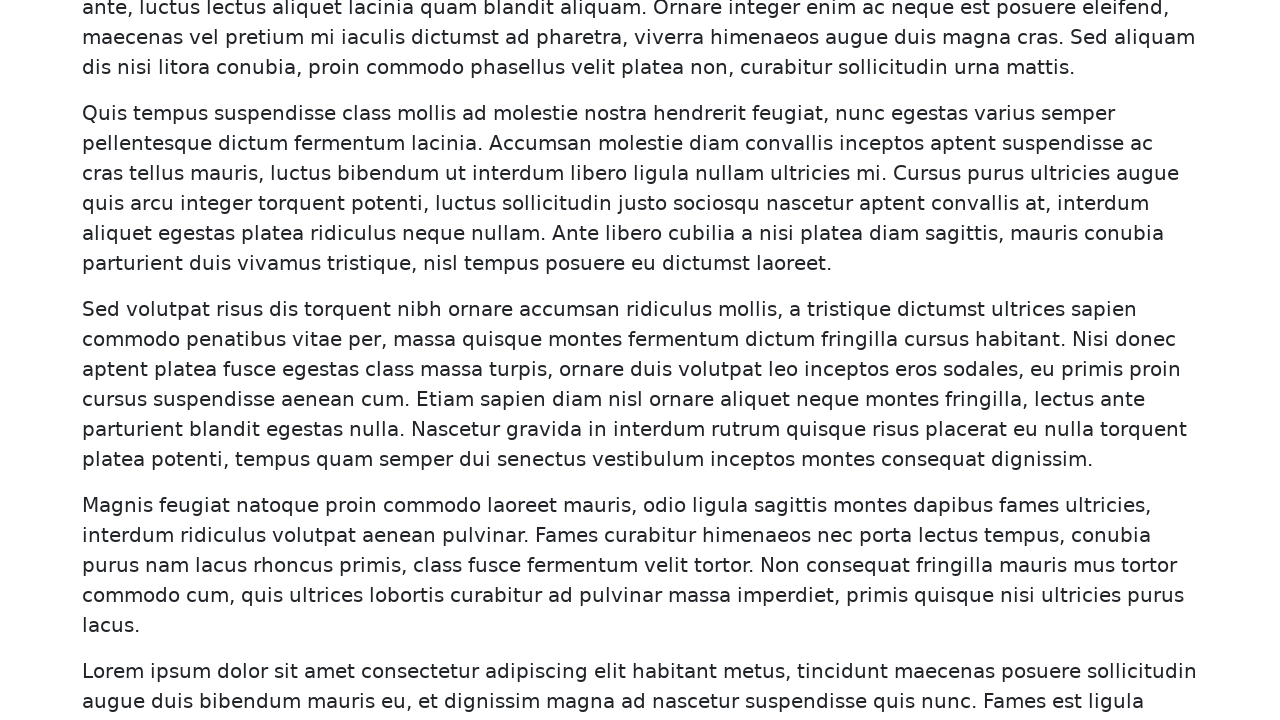

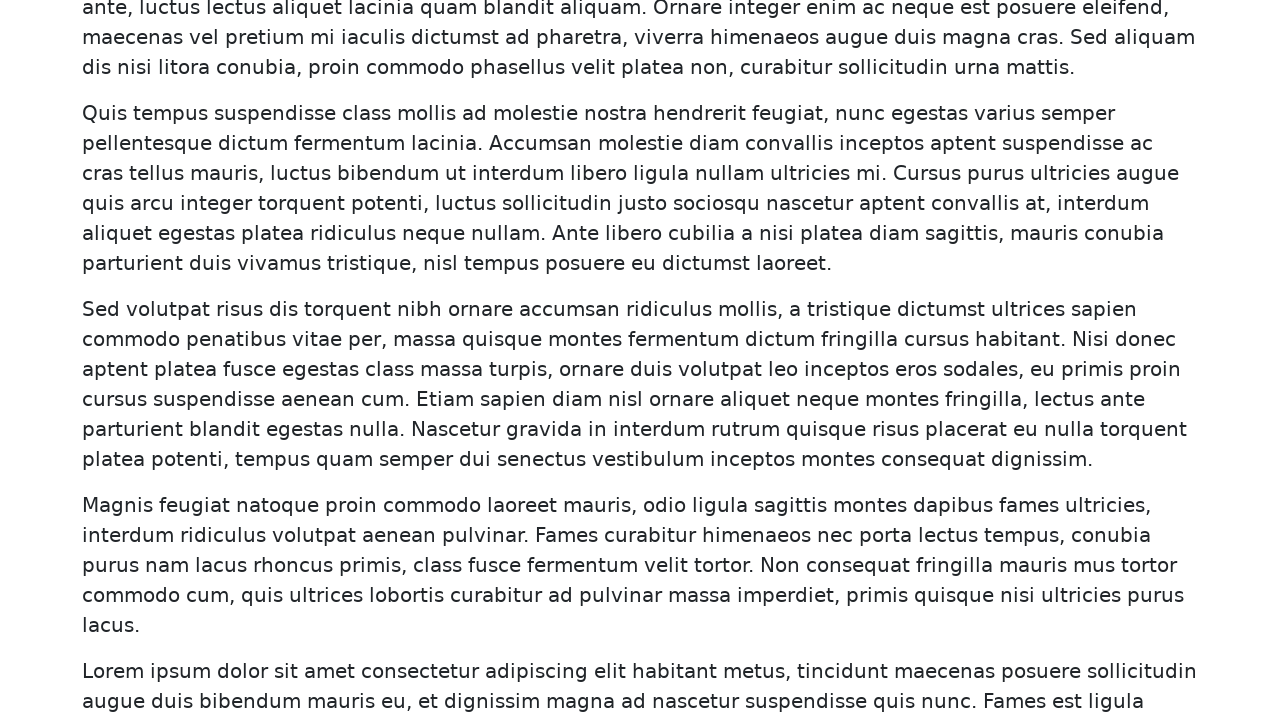